Tests setting a date in SpiceJet's departure date calendar field using JavaScript to directly set the input value, demonstrating calendar/date picker handling.

Starting URL: https://www.spicejet.com/

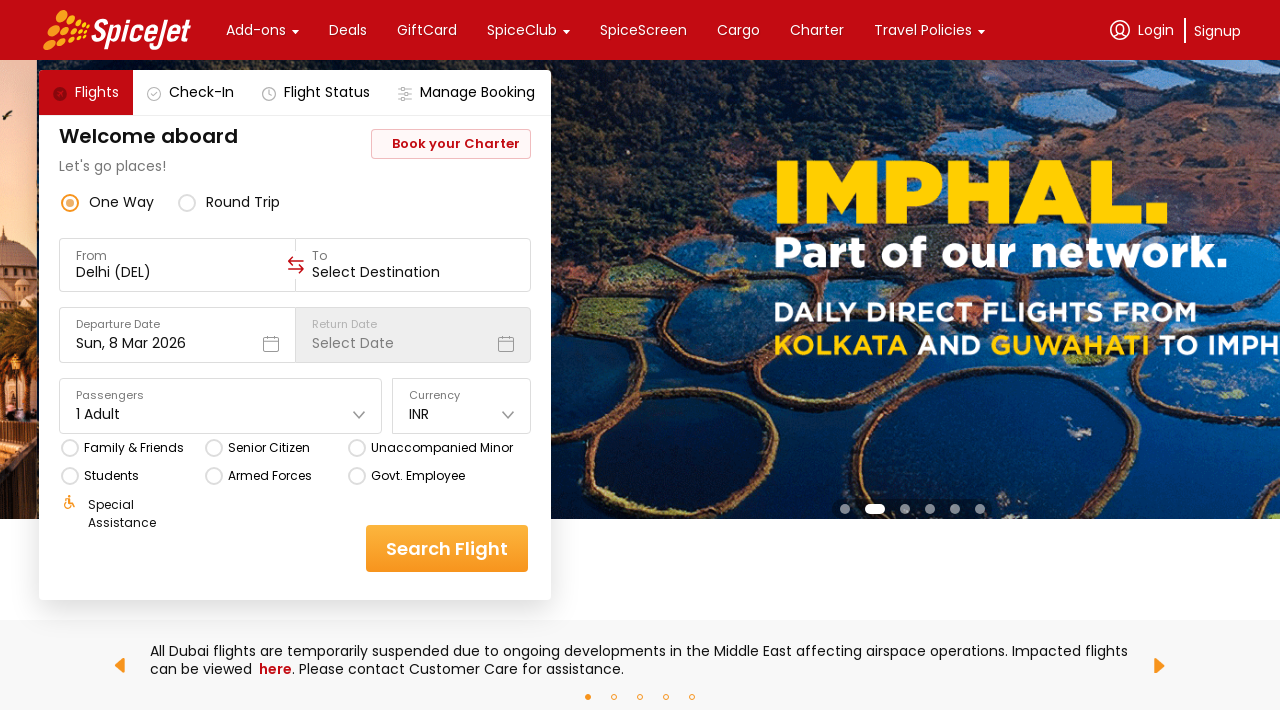

Waited for page to load with networkidle state
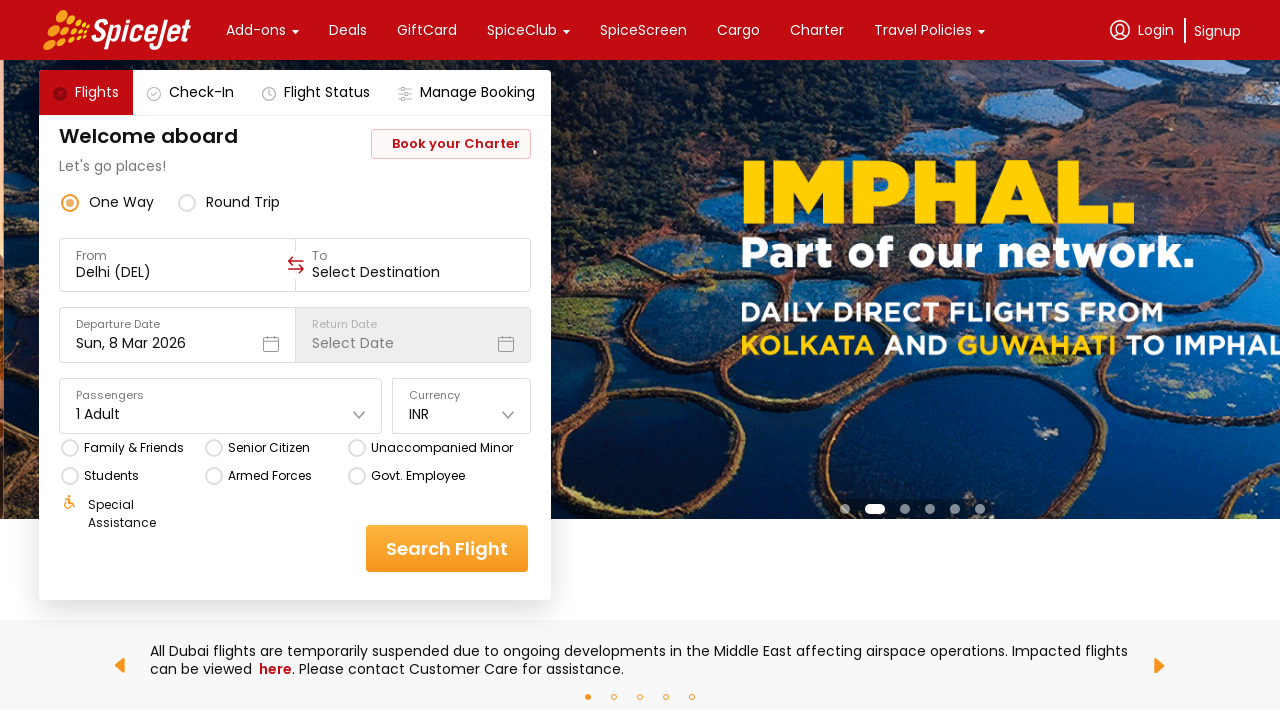

Set departure date to 25-02-2017 using JavaScript
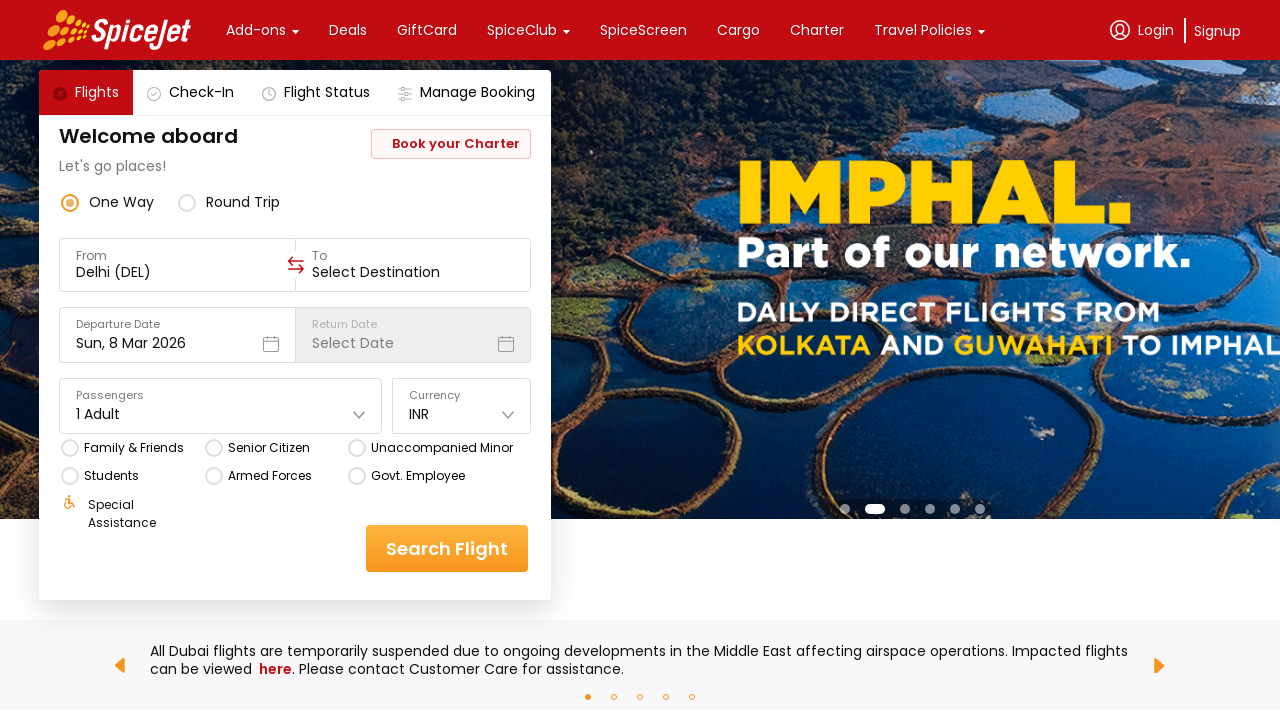

Waited 2 seconds for date picker to process
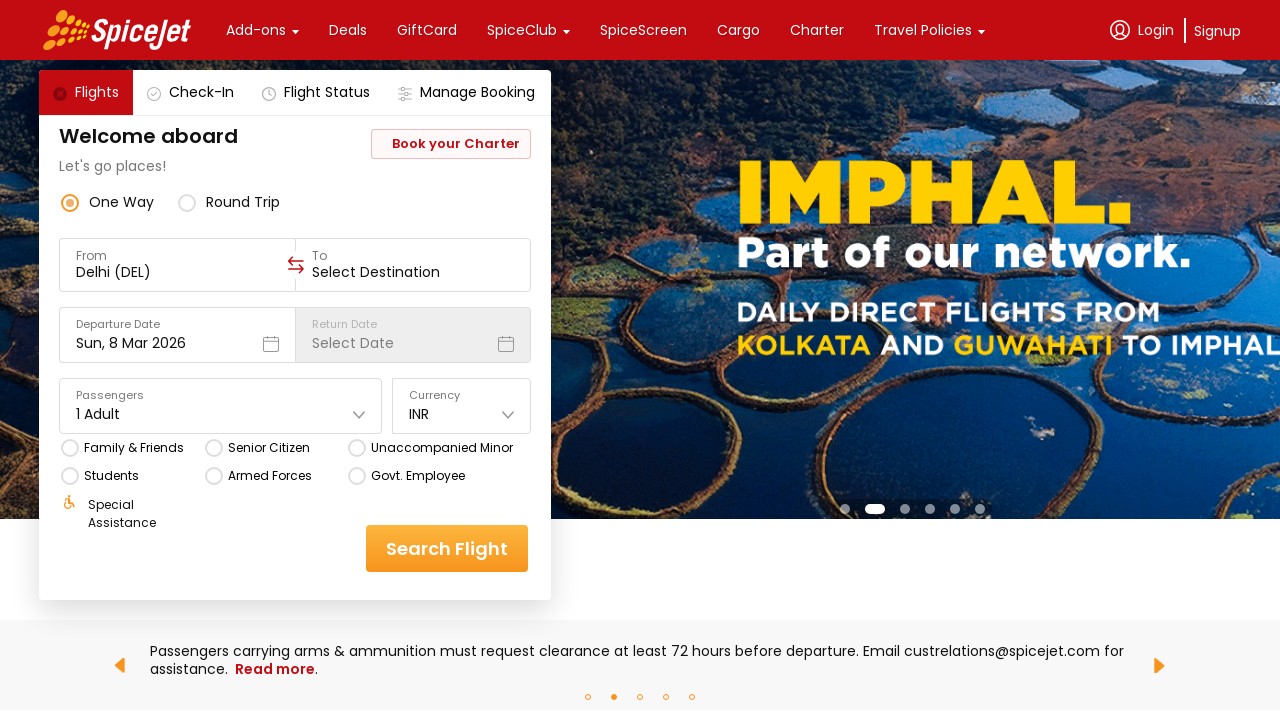

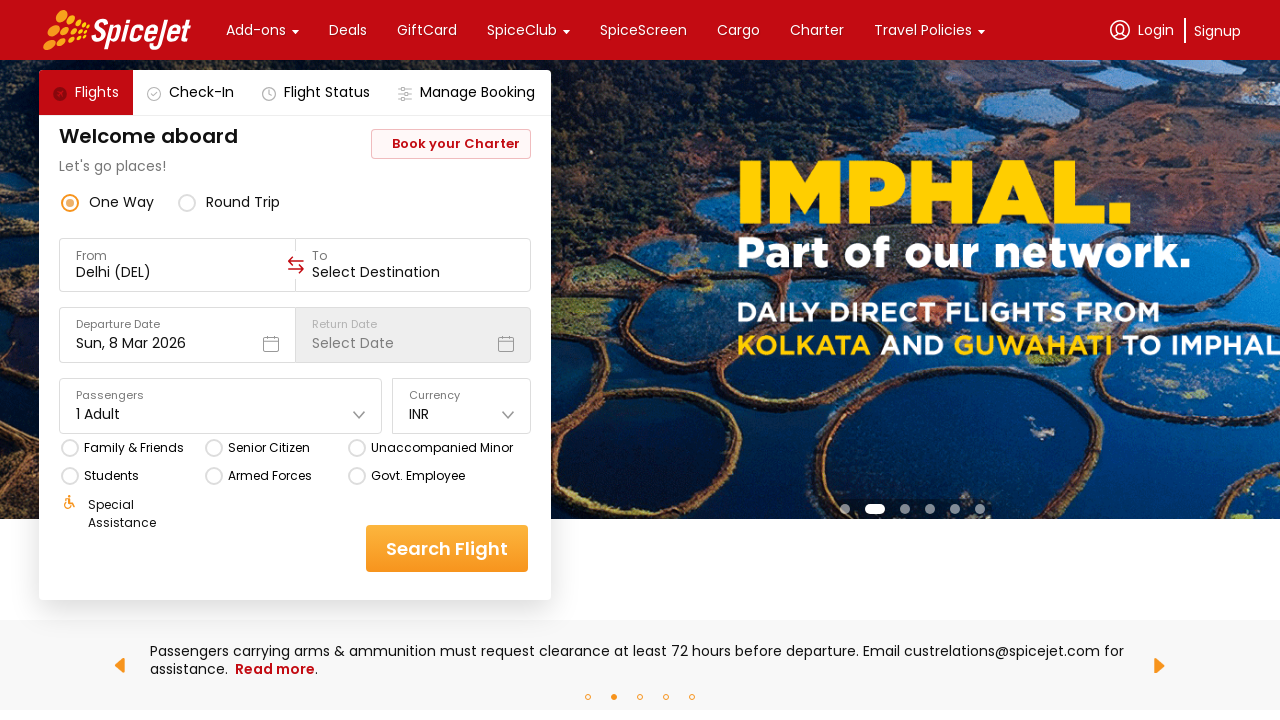